Tests that clicking Clear completed removes the completed items from the list

Starting URL: https://demo.playwright.dev/todomvc

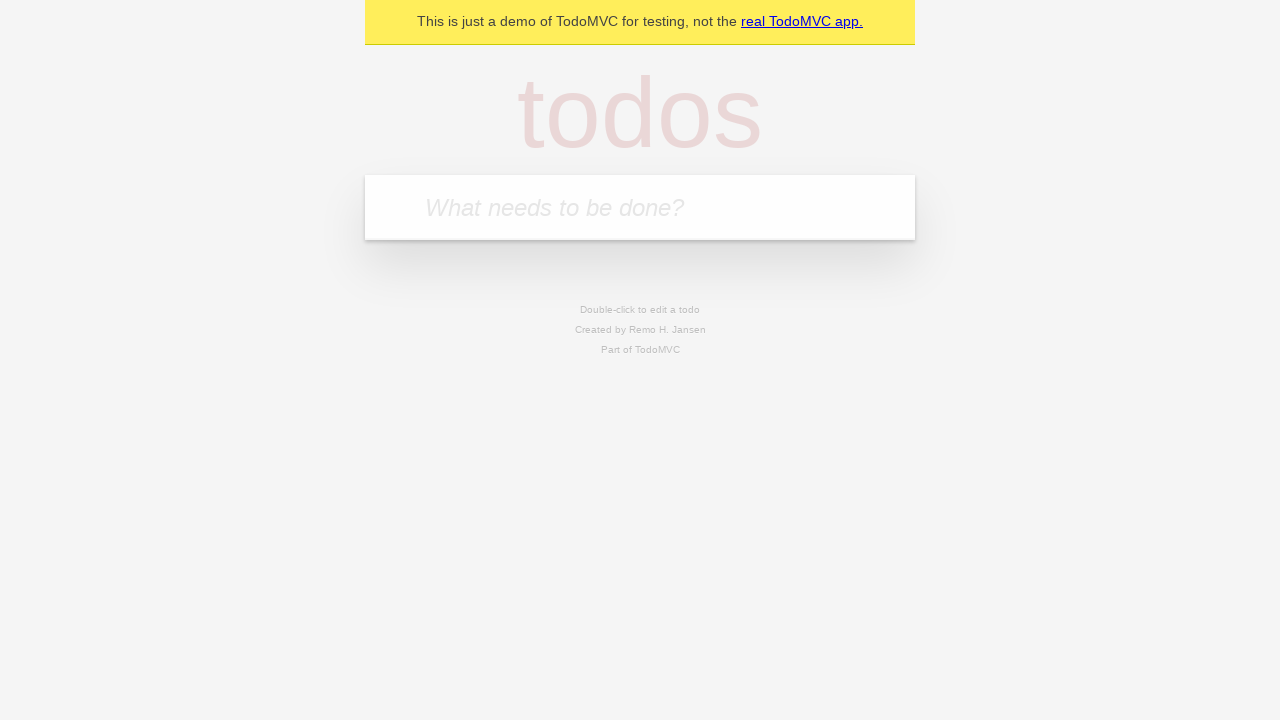

Filled todo input with 'buy some cheese' on internal:attr=[placeholder="What needs to be done?"i]
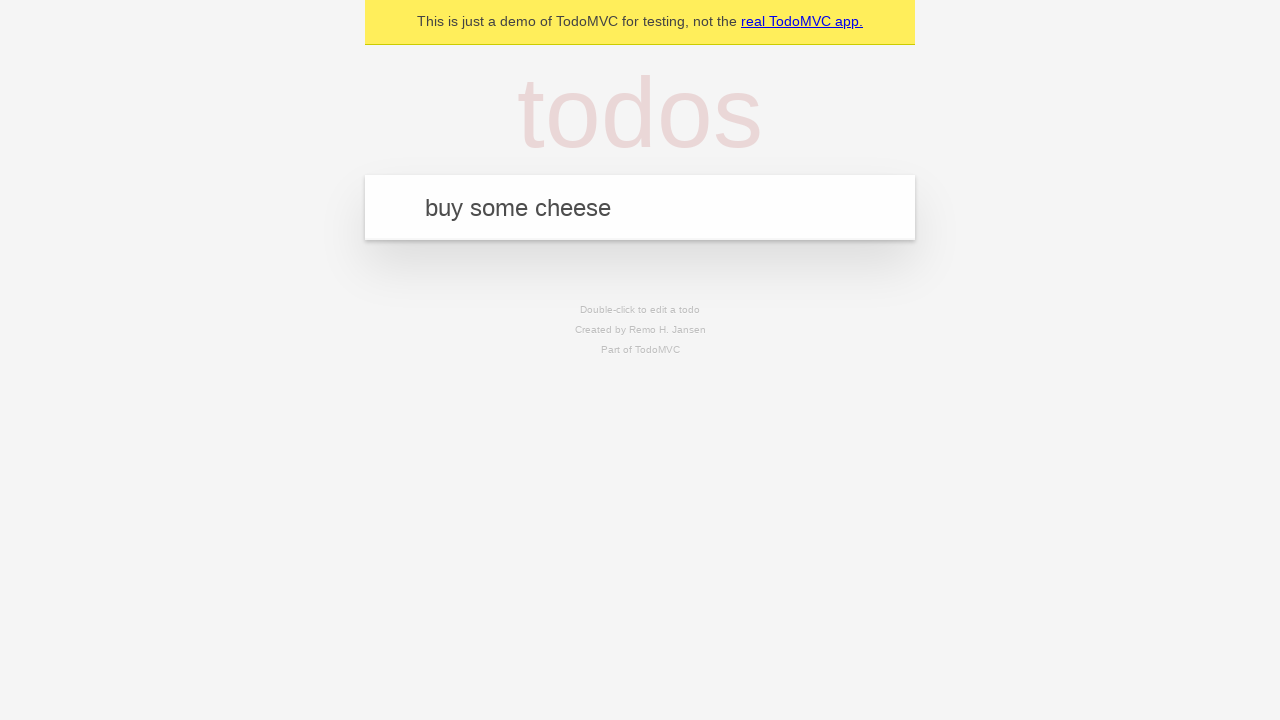

Pressed Enter to add first todo on internal:attr=[placeholder="What needs to be done?"i]
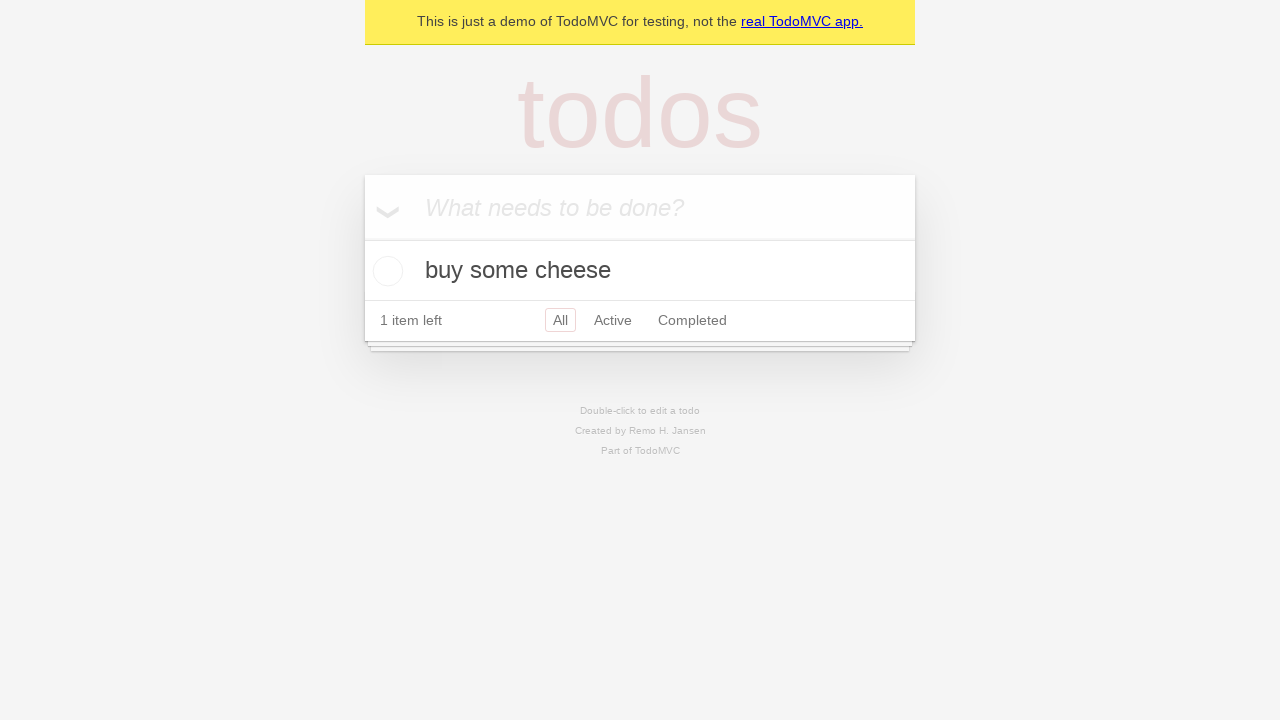

Filled todo input with 'feed the cat' on internal:attr=[placeholder="What needs to be done?"i]
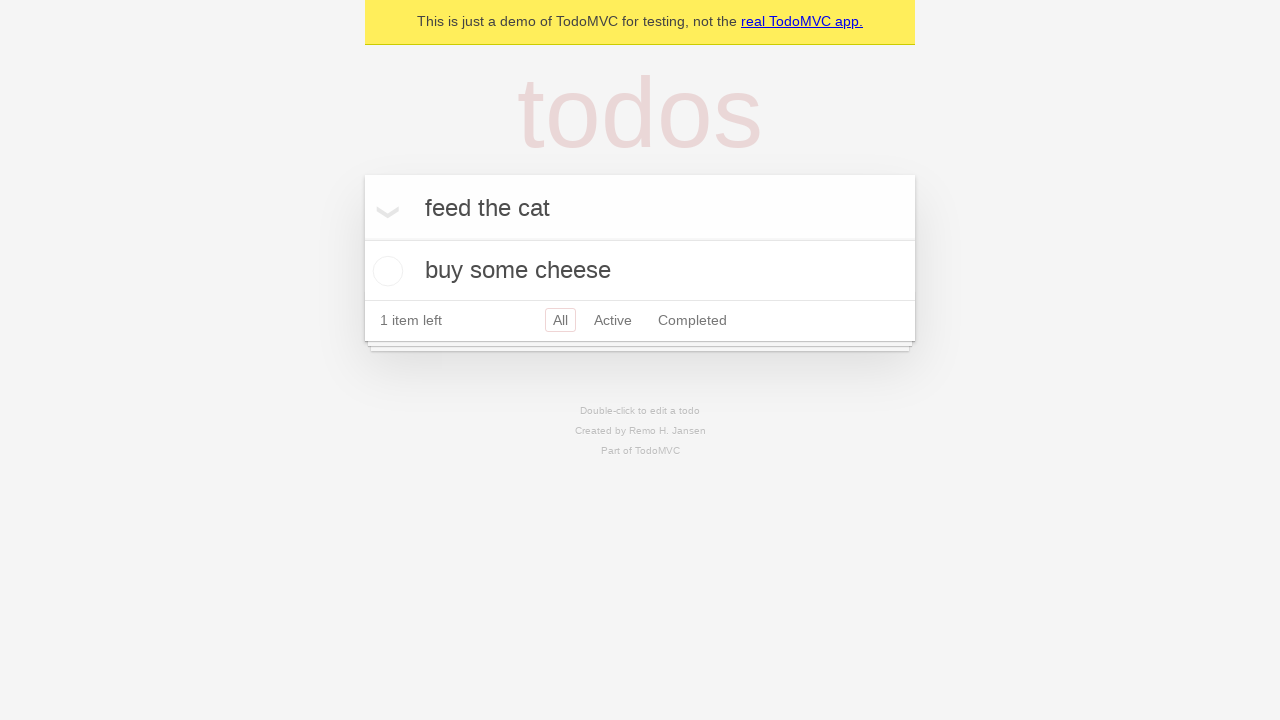

Pressed Enter to add second todo on internal:attr=[placeholder="What needs to be done?"i]
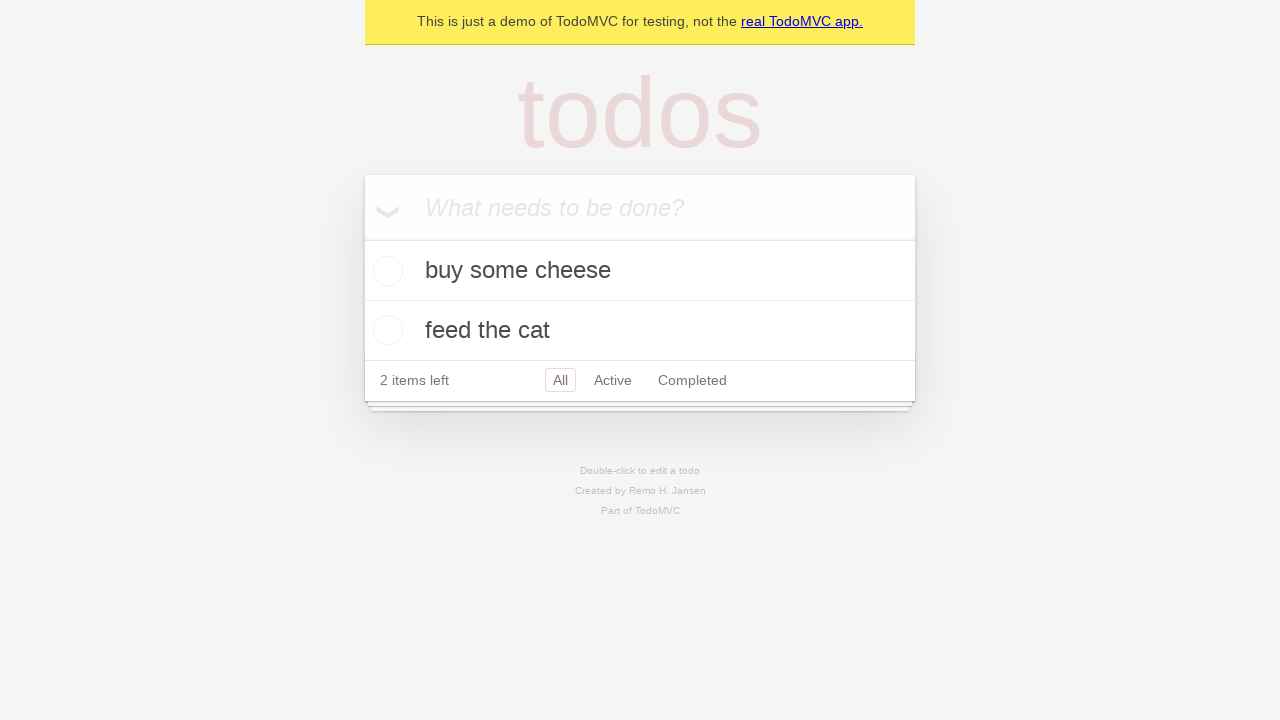

Filled todo input with 'book a doctors appointment' on internal:attr=[placeholder="What needs to be done?"i]
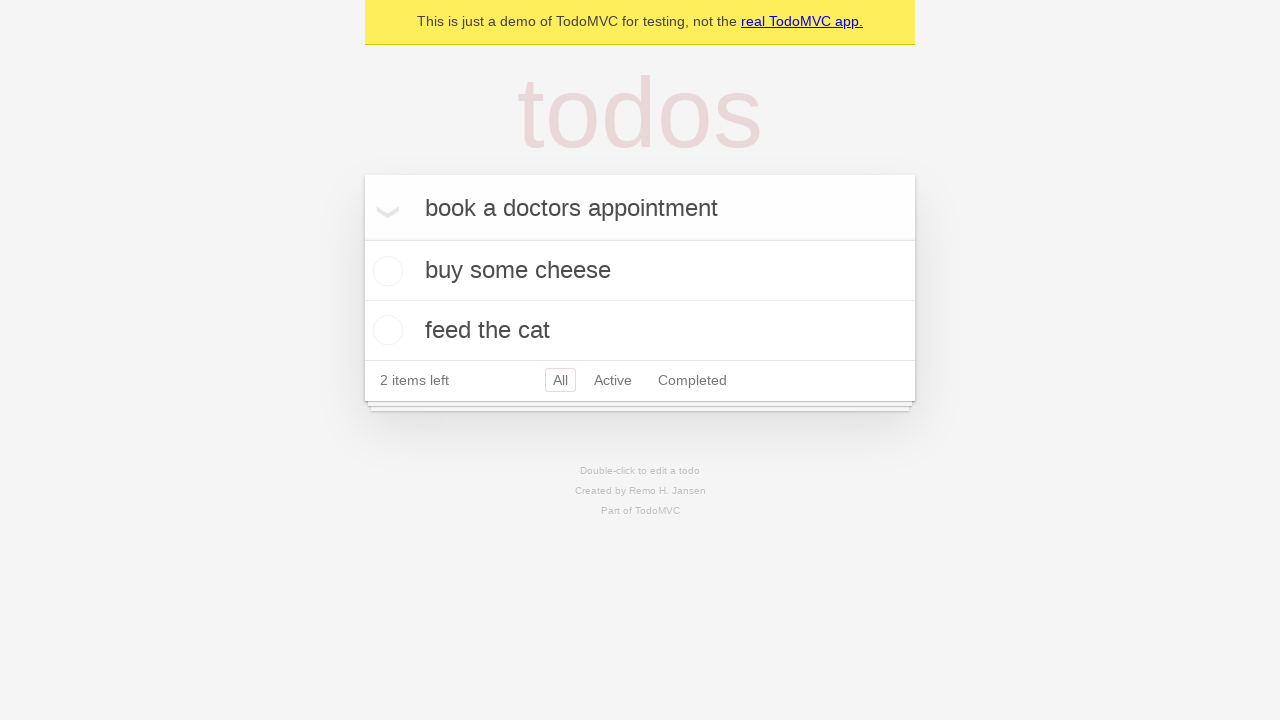

Pressed Enter to add third todo on internal:attr=[placeholder="What needs to be done?"i]
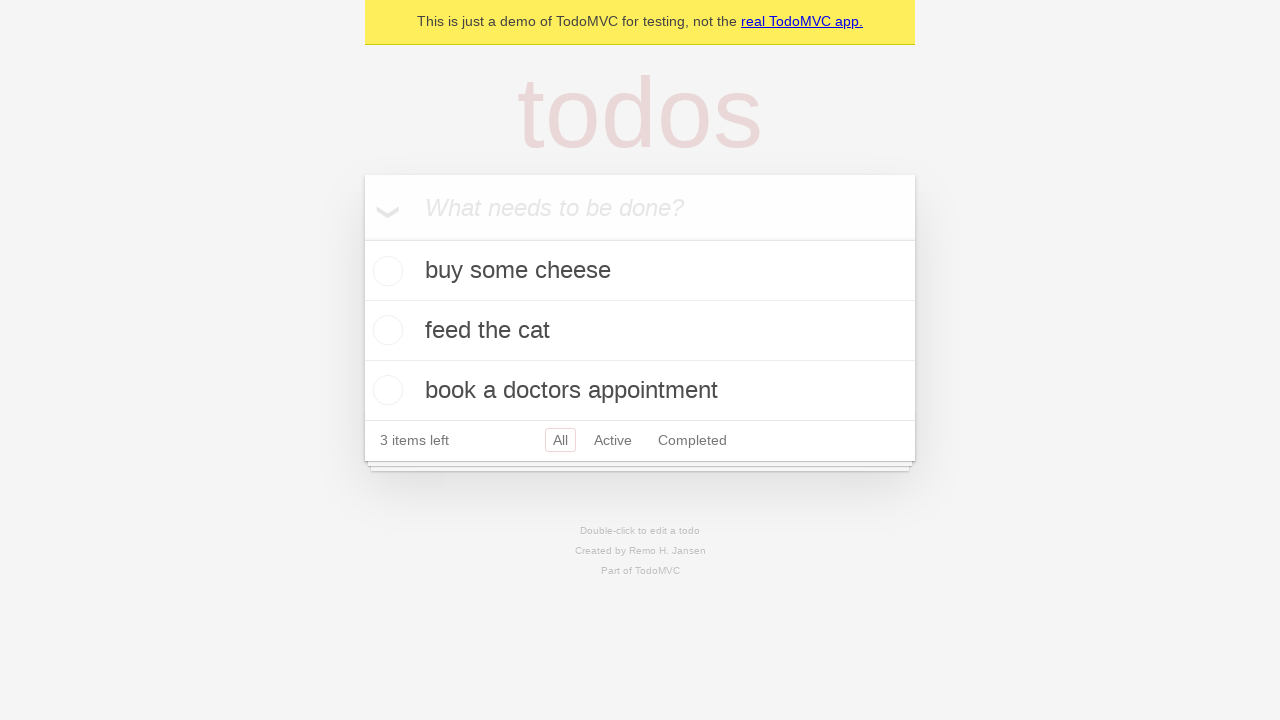

Checked the second todo item 'feed the cat' at (385, 330) on internal:testid=[data-testid="todo-item"s] >> nth=1 >> internal:role=checkbox
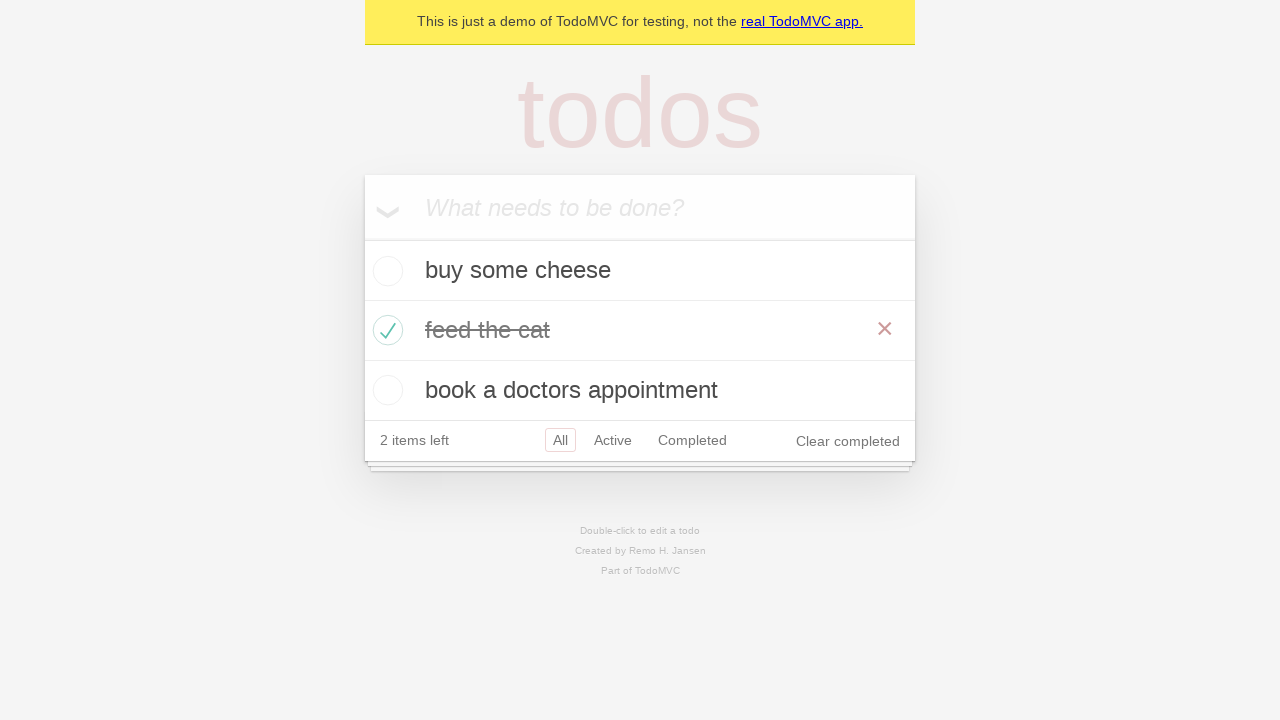

Clicked 'Clear completed' button to remove completed todos at (848, 441) on internal:role=button[name="Clear completed"i]
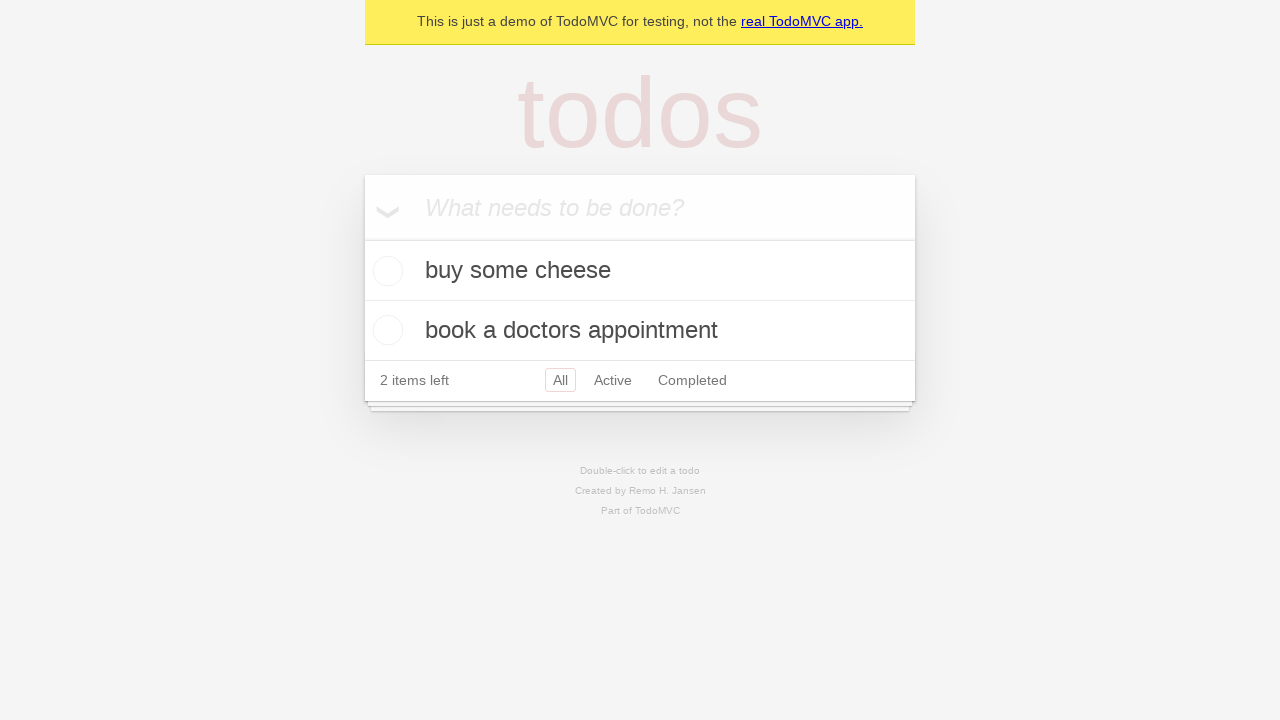

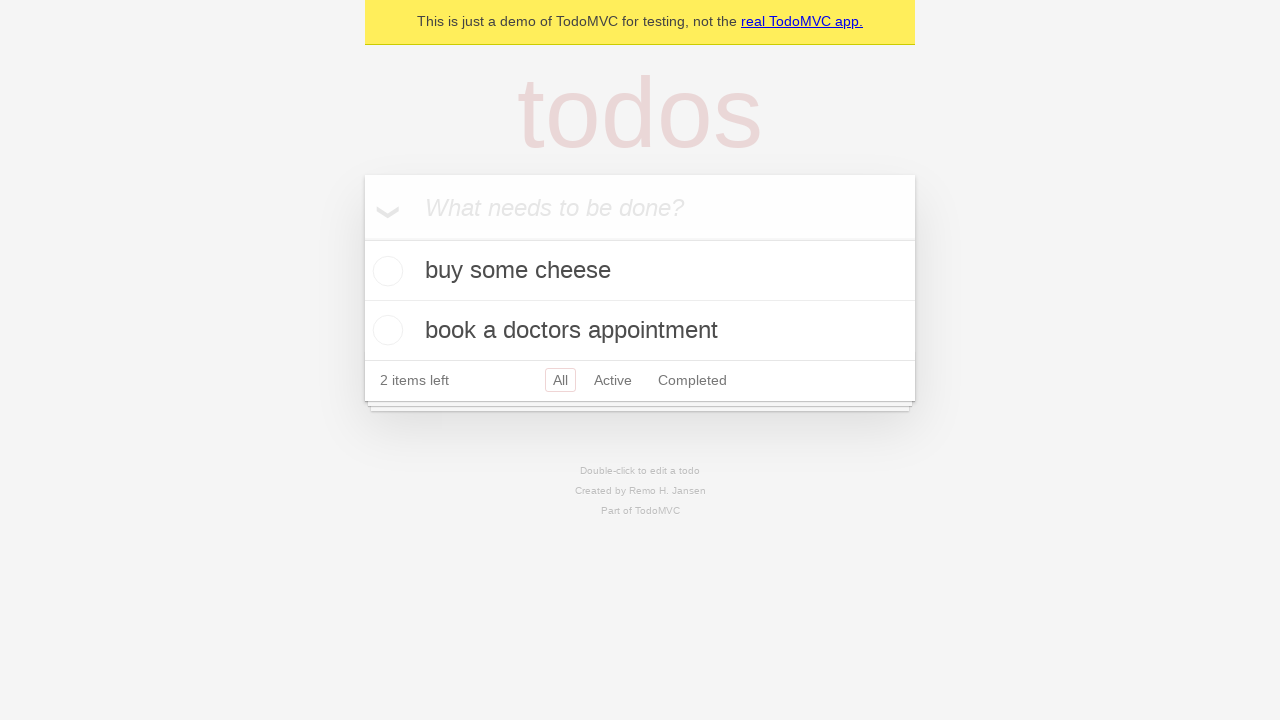